Tests scroll and hover functionality by scrolling to a mouse hover element and clicking the "Top" link that appears

Starting URL: https://rahulshettyacademy.com/AutomationPractice/

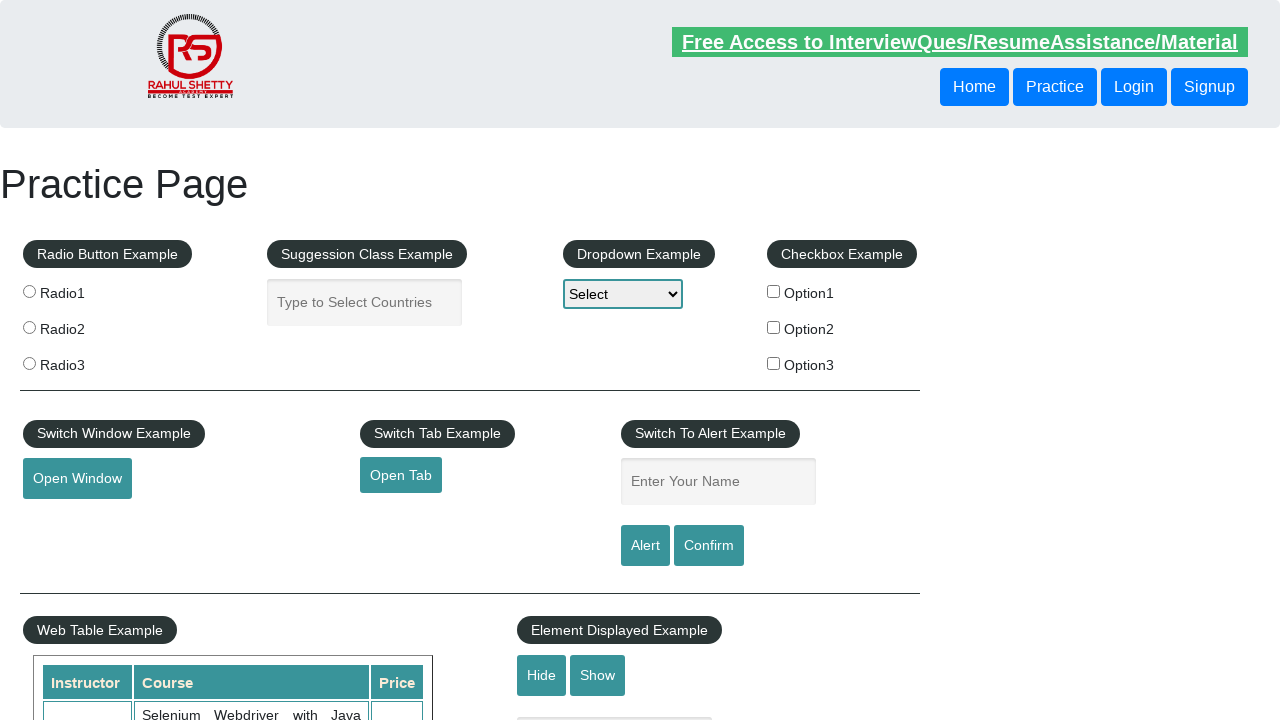

Scrolled mouse hover element into view
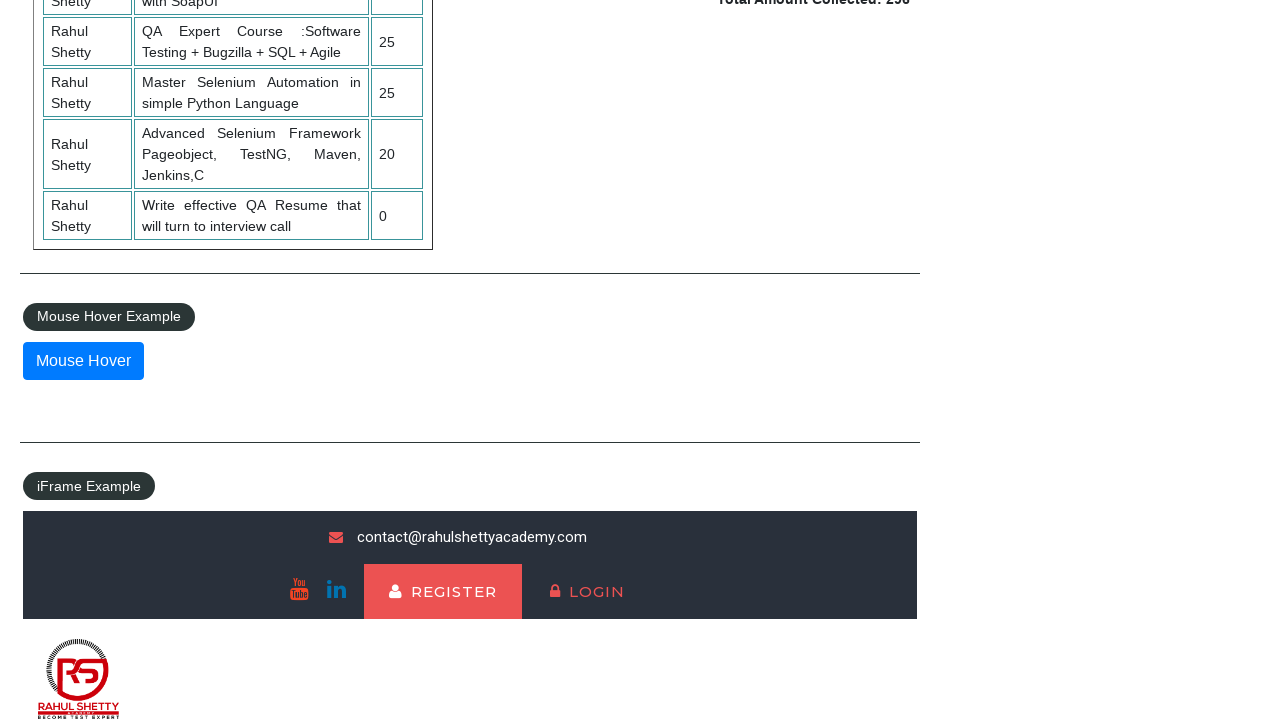

Hovered over mouse hover element to reveal dropdown menu at (83, 361) on #mousehover
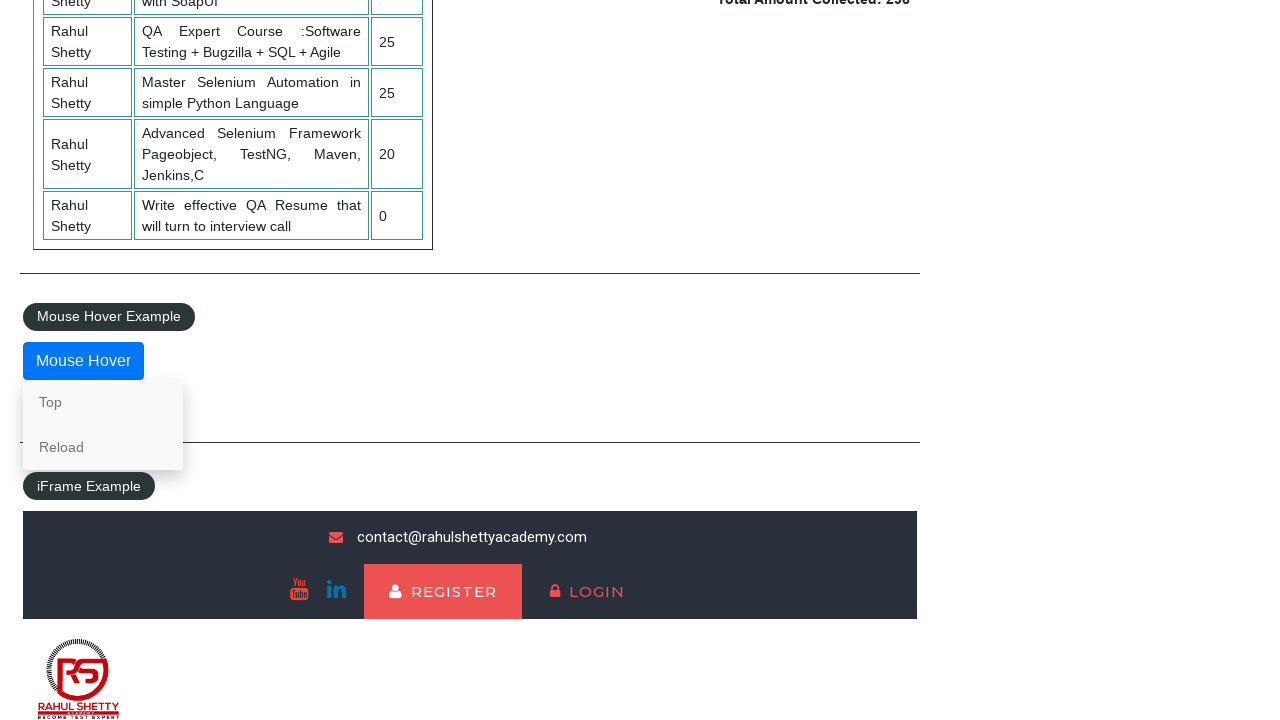

Clicked the 'Top' link from dropdown menu at (103, 402) on a:text('Top')
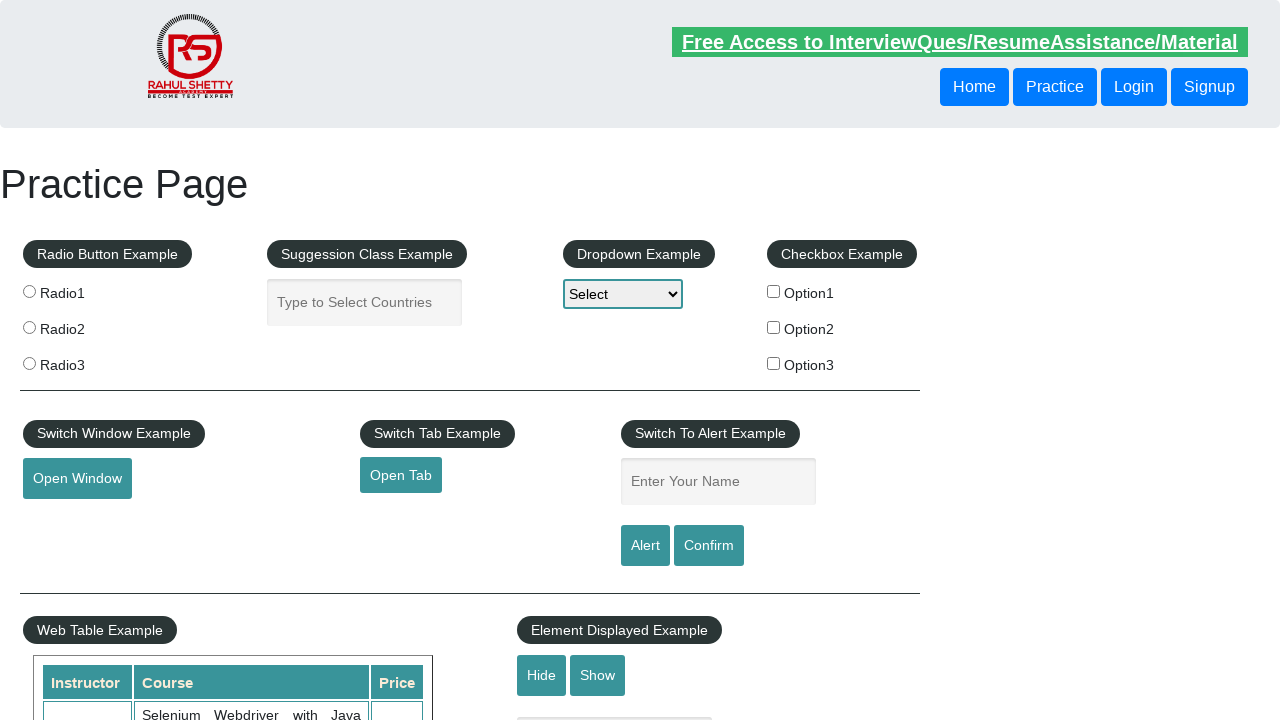

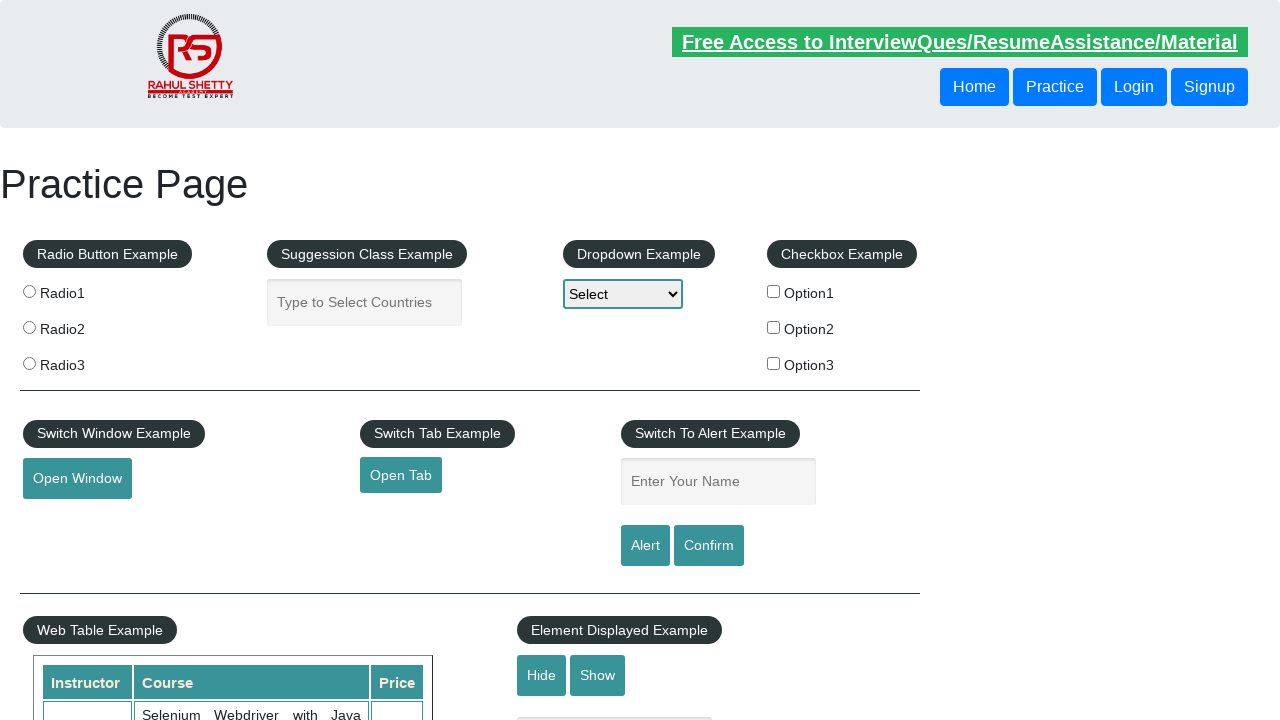